Tests JavaScript alert and confirm popup handling by entering text in a name field, triggering an alert popup and accepting it, then triggering a confirm popup and dismissing it.

Starting URL: https://rahulshettyacademy.com/AutomationPractice/

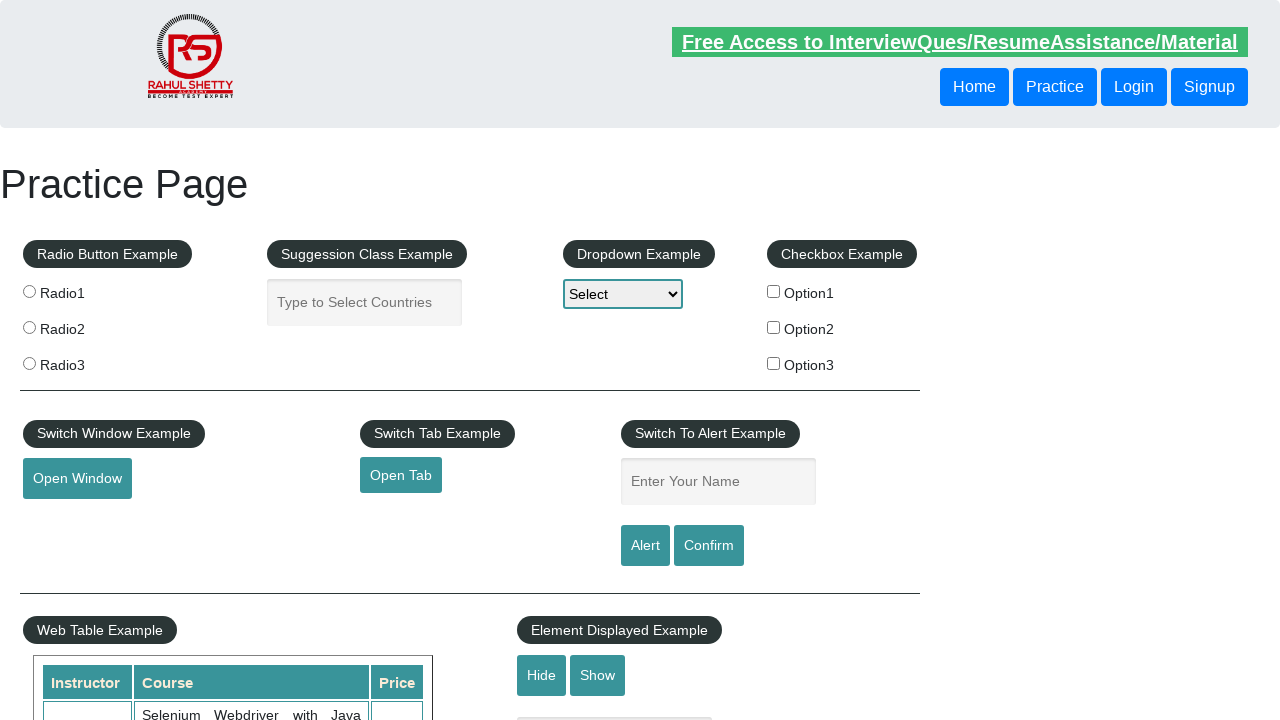

Filled name field with 'thirupathi' on #name
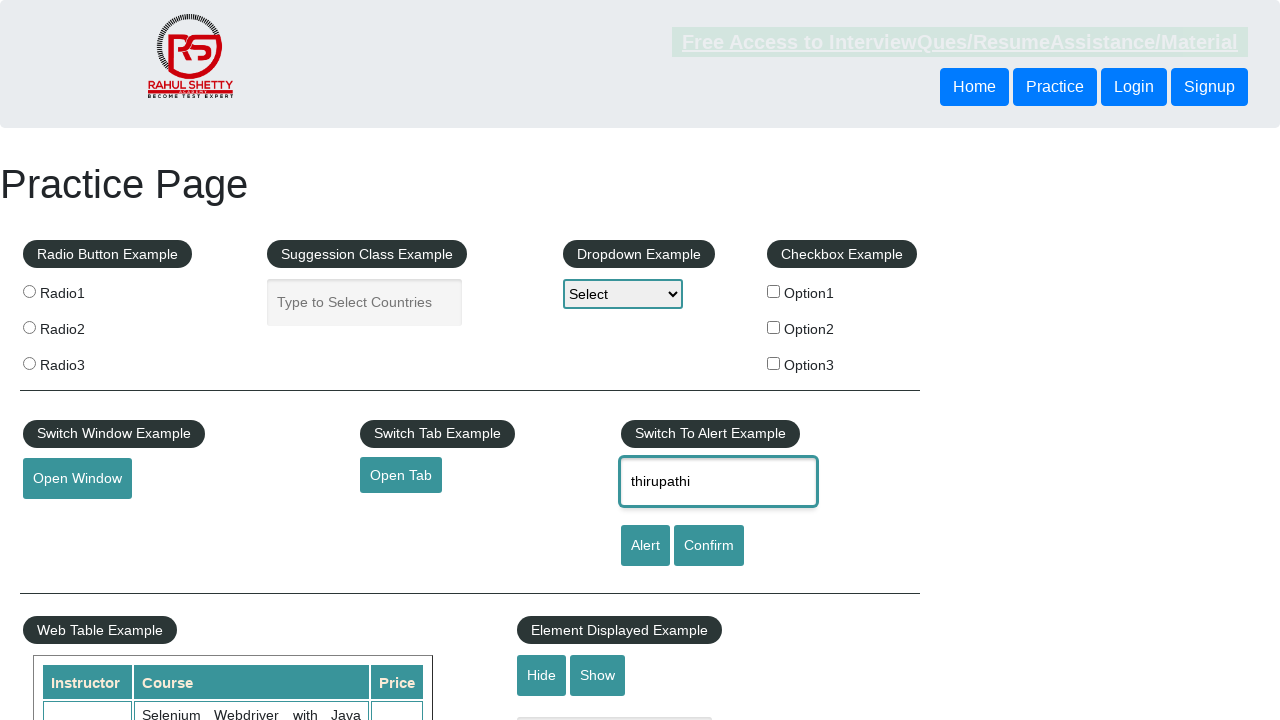

Clicked alert button to trigger JavaScript alert at (645, 546) on input#alertbtn
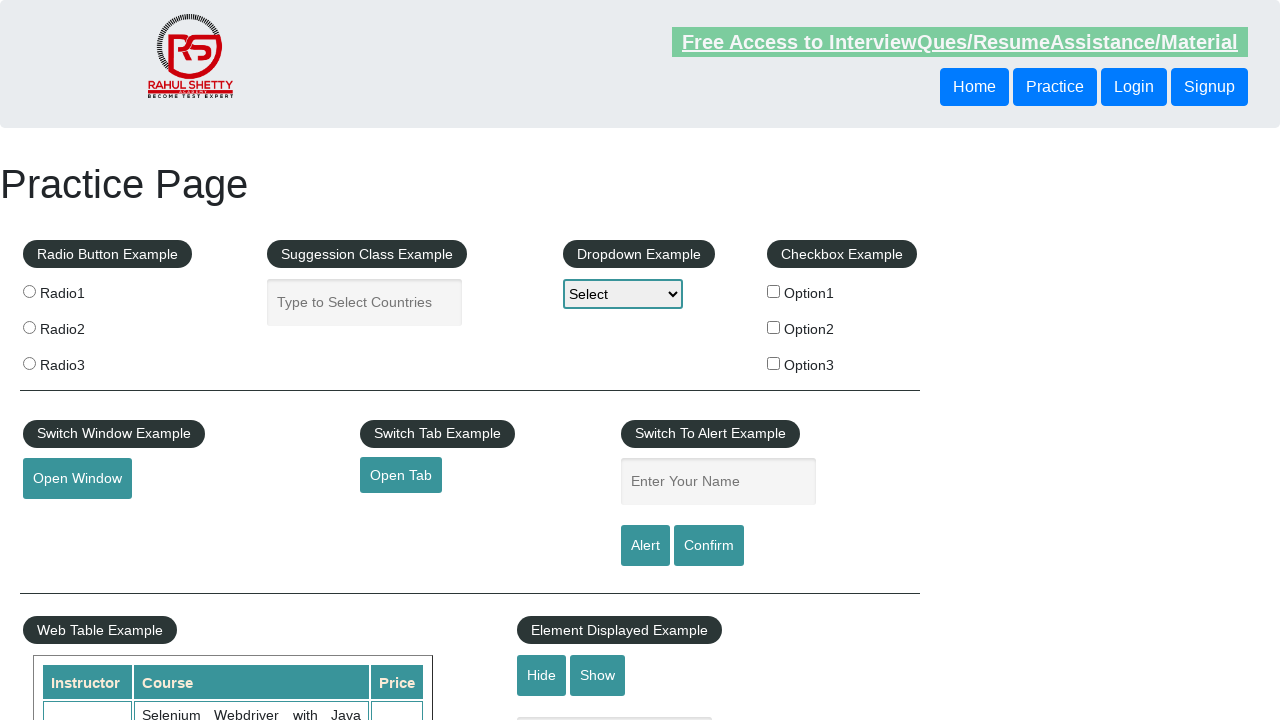

Set up dialog handler to accept alerts
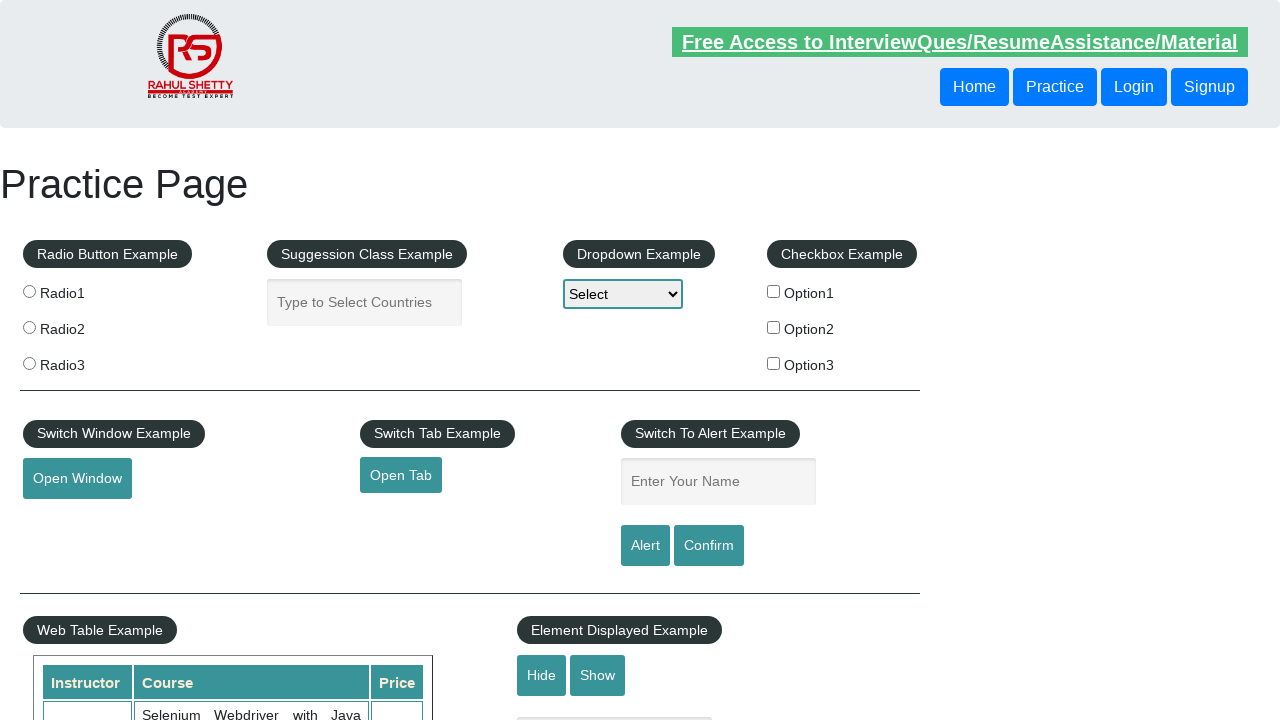

Clicked alert button again to trigger alert with handler in place at (645, 546) on input#alertbtn
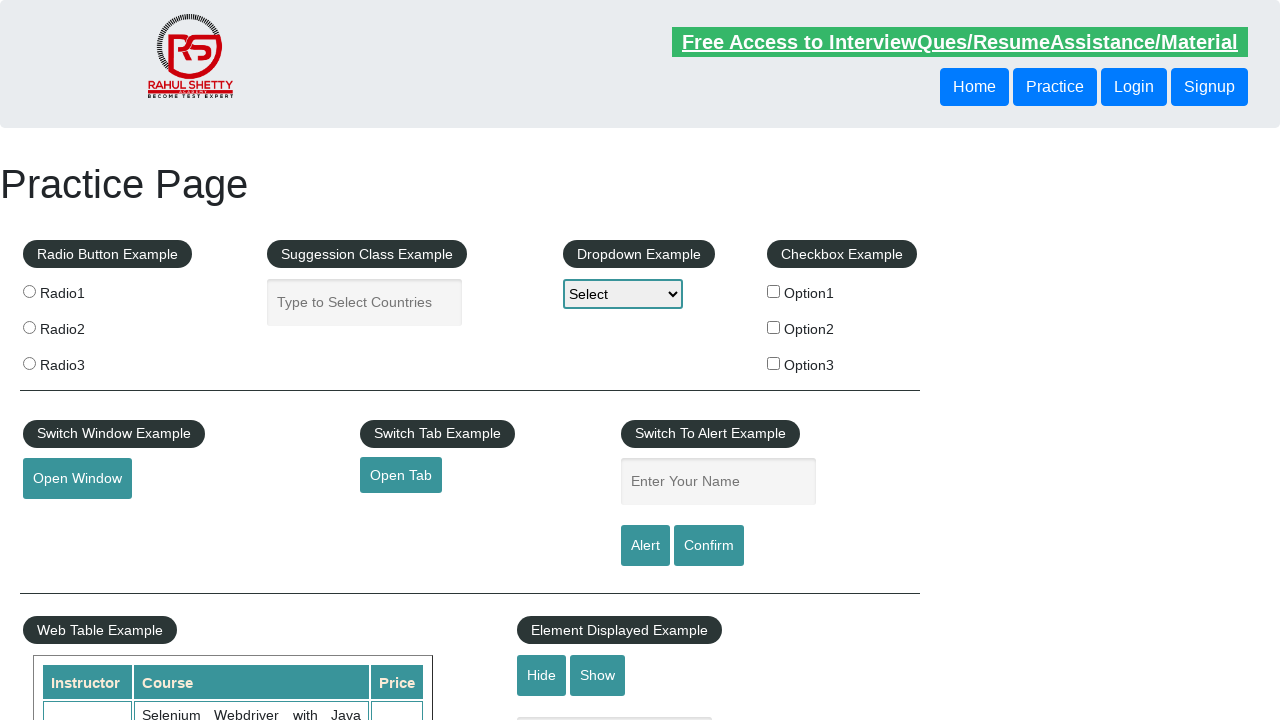

Waited for alert to be processed
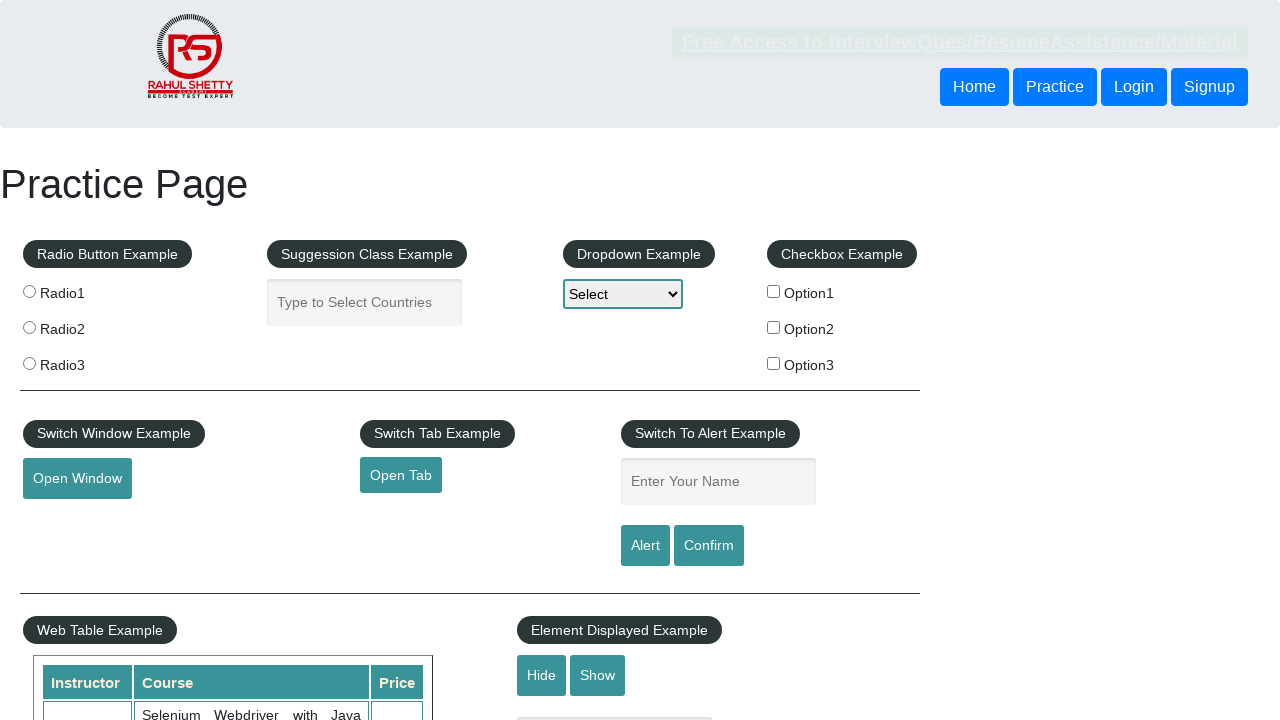

Filled name field with 'ssssss' on #name
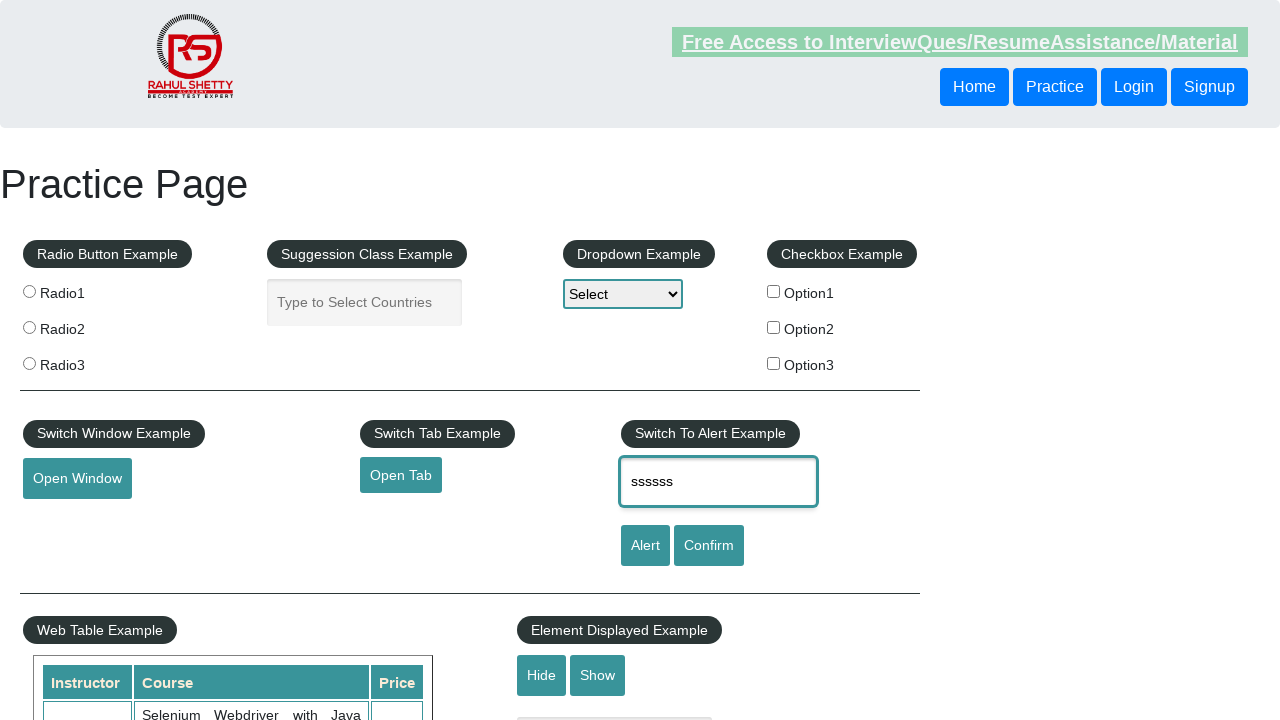

Set up dialog handler to dismiss confirm dialogs
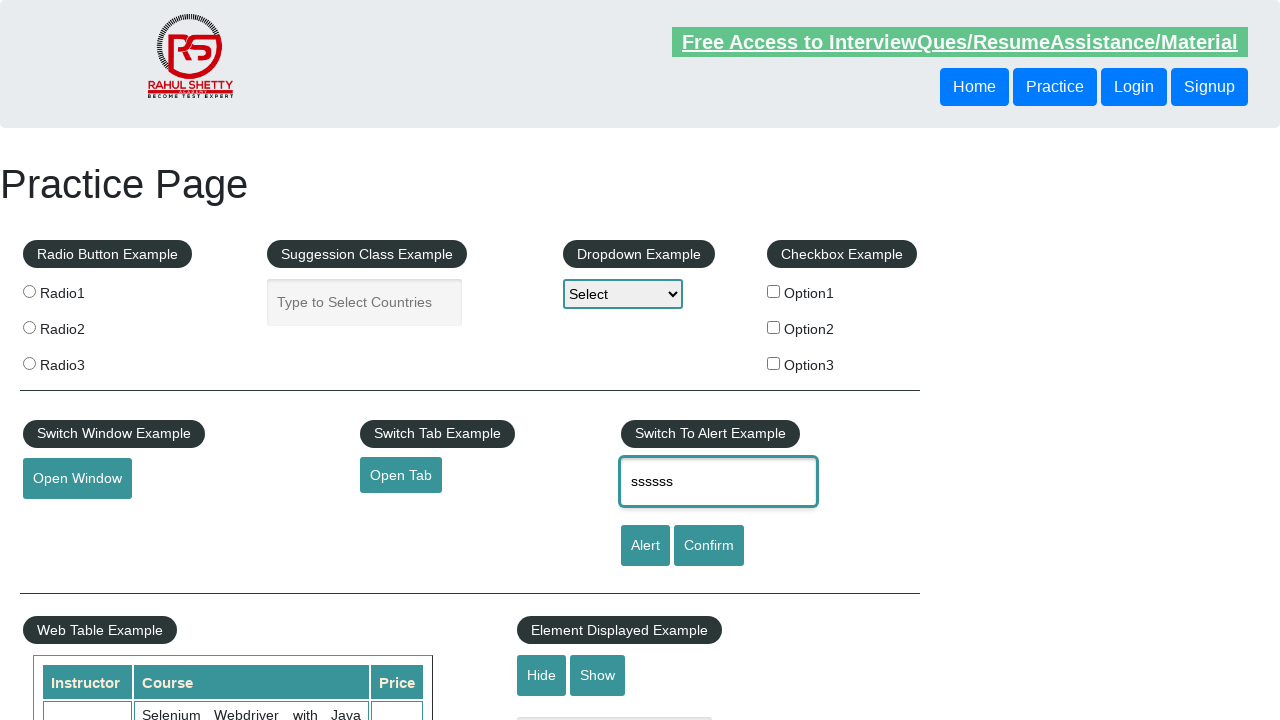

Clicked confirm button to trigger JavaScript confirm dialog at (709, 546) on #confirmbtn
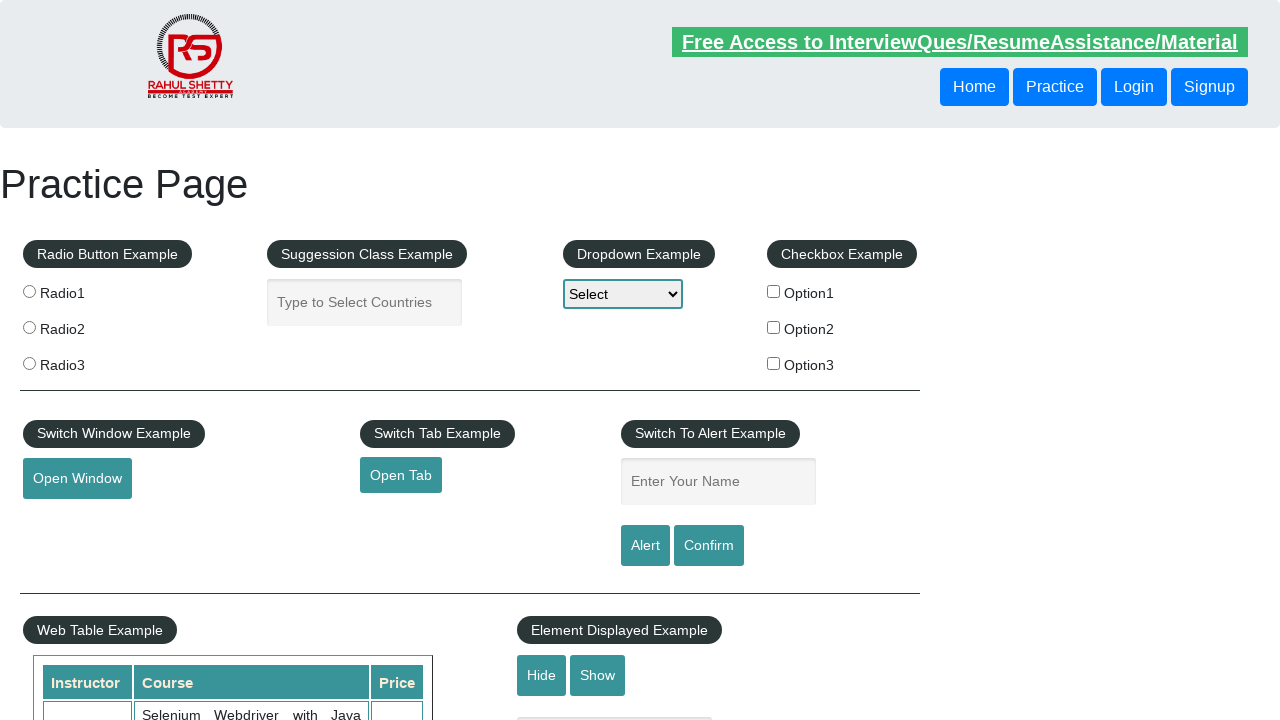

Waited for confirm dialog to be processed
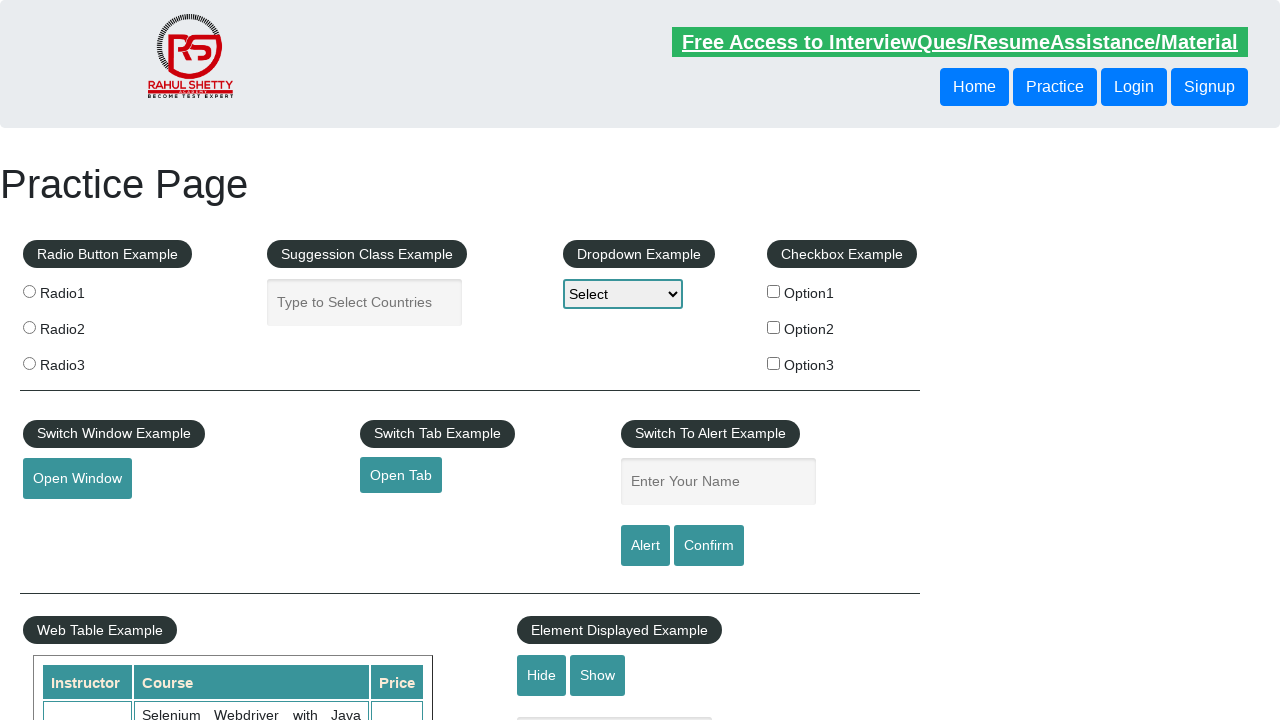

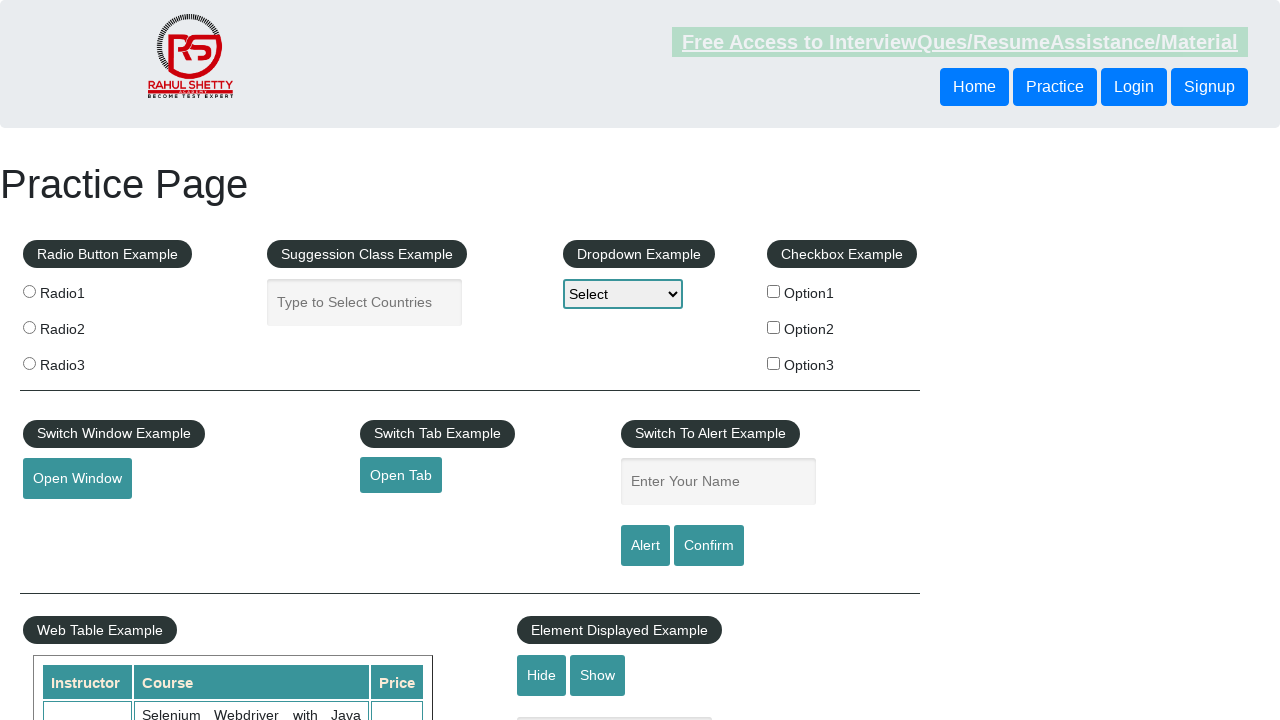